Tests various mouse and keyboard interactions including click, right-click, double-click, mouse hover, and keyboard arrow navigation on a buttons practice page

Starting URL: https://www.tutorialspoint.com/selenium/practice/buttons.php

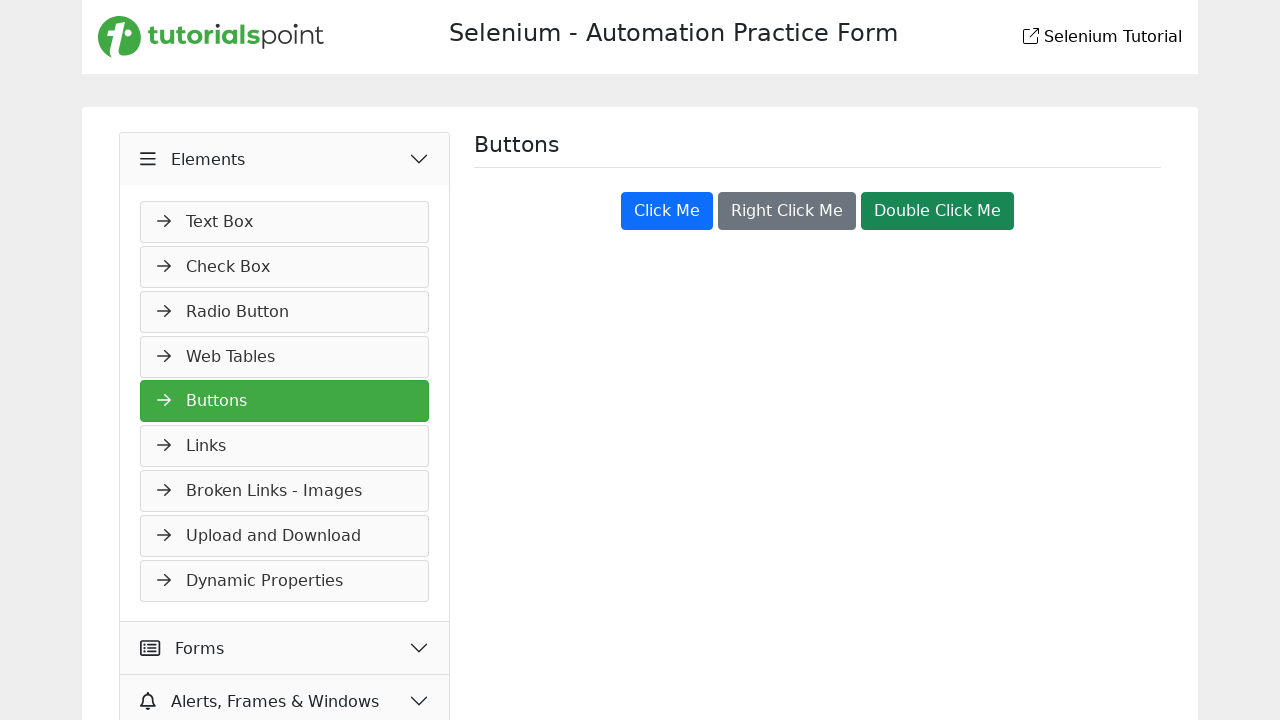

Clicked primary button with regular click at (667, 211) on button.btn.btn-primary
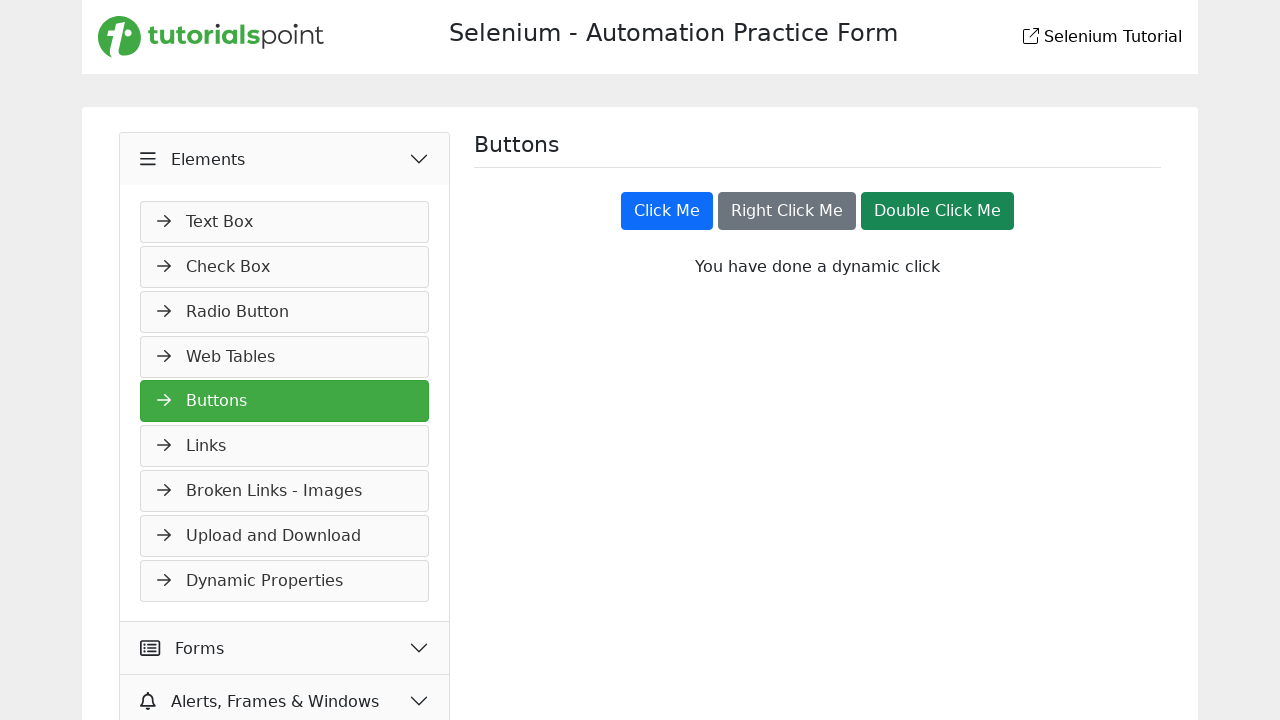

Right-clicked on secondary button at (787, 211) on button.btn.btn-secondary
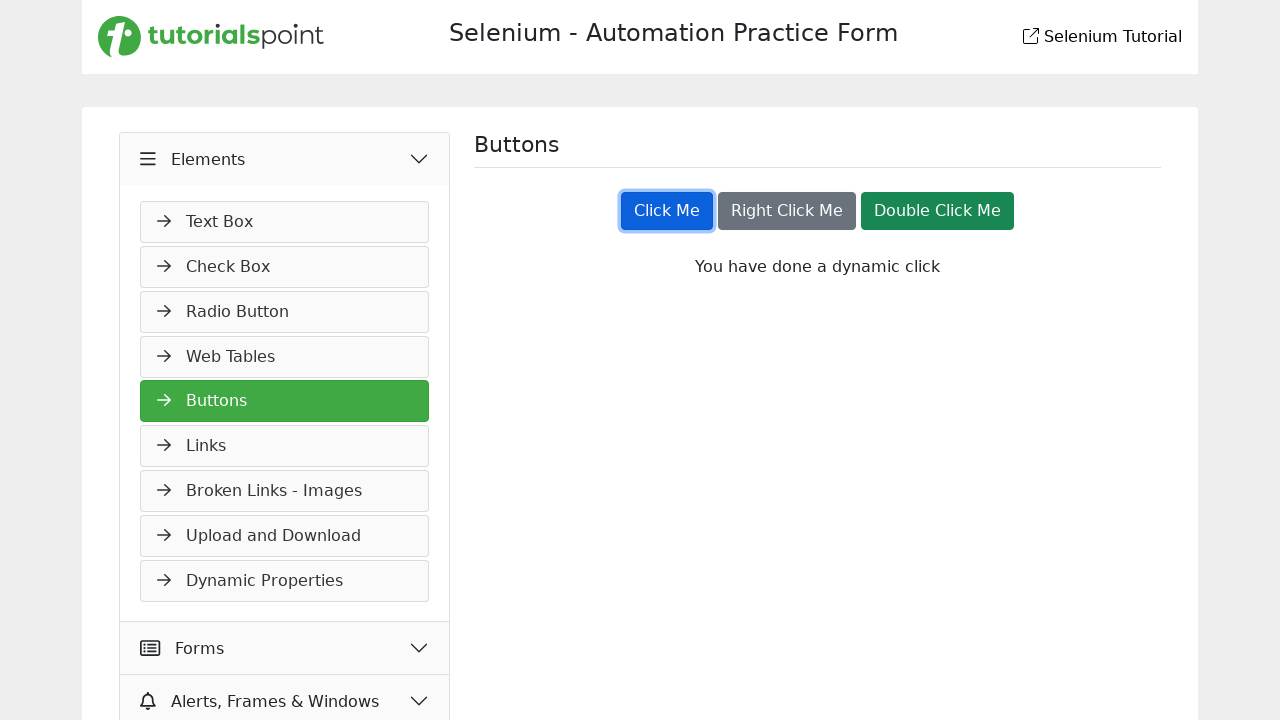

Double-clicked on success button at (938, 211) on button.btn.btn-success
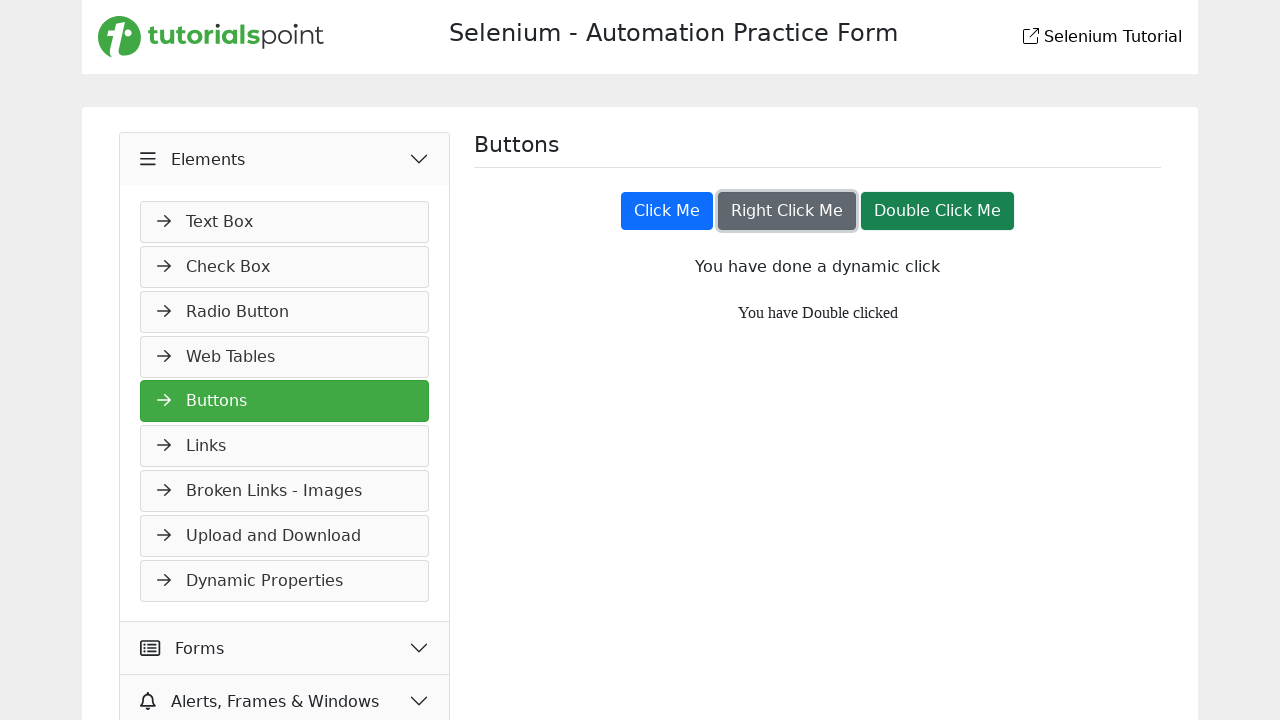

Hovered over the primary button at (667, 211) on button.btn.btn-primary
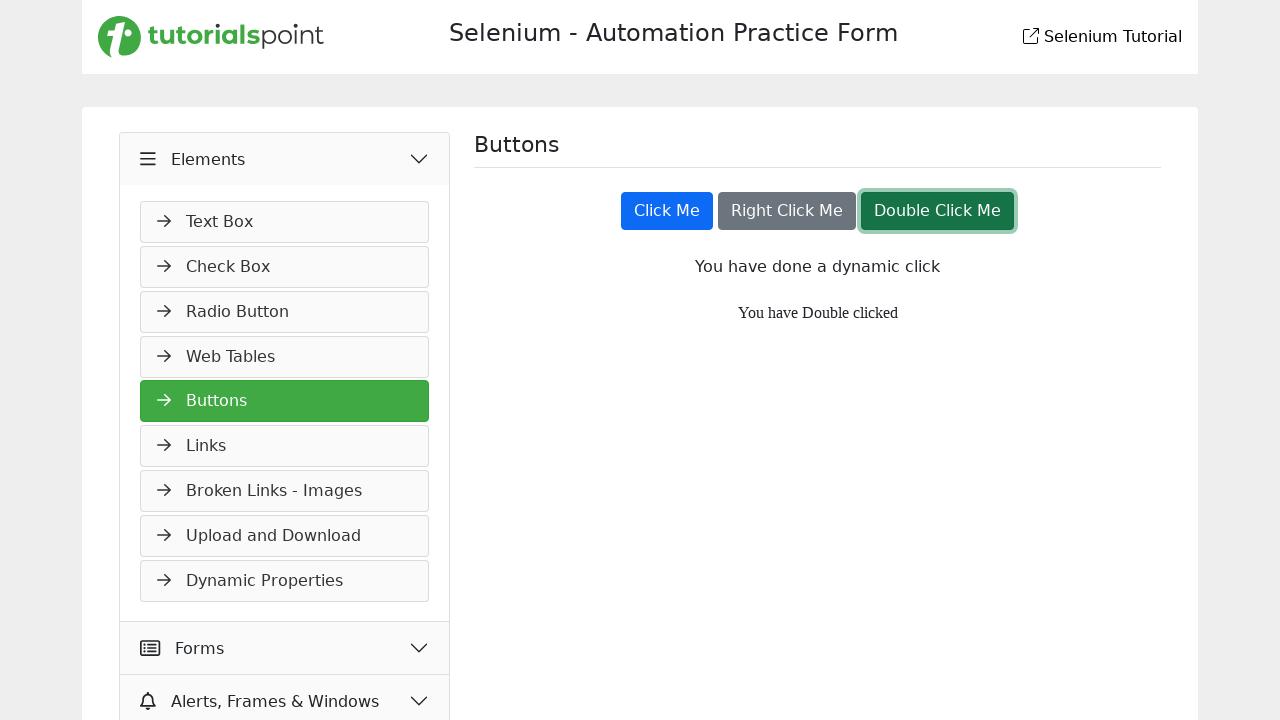

Pressed arrow down key
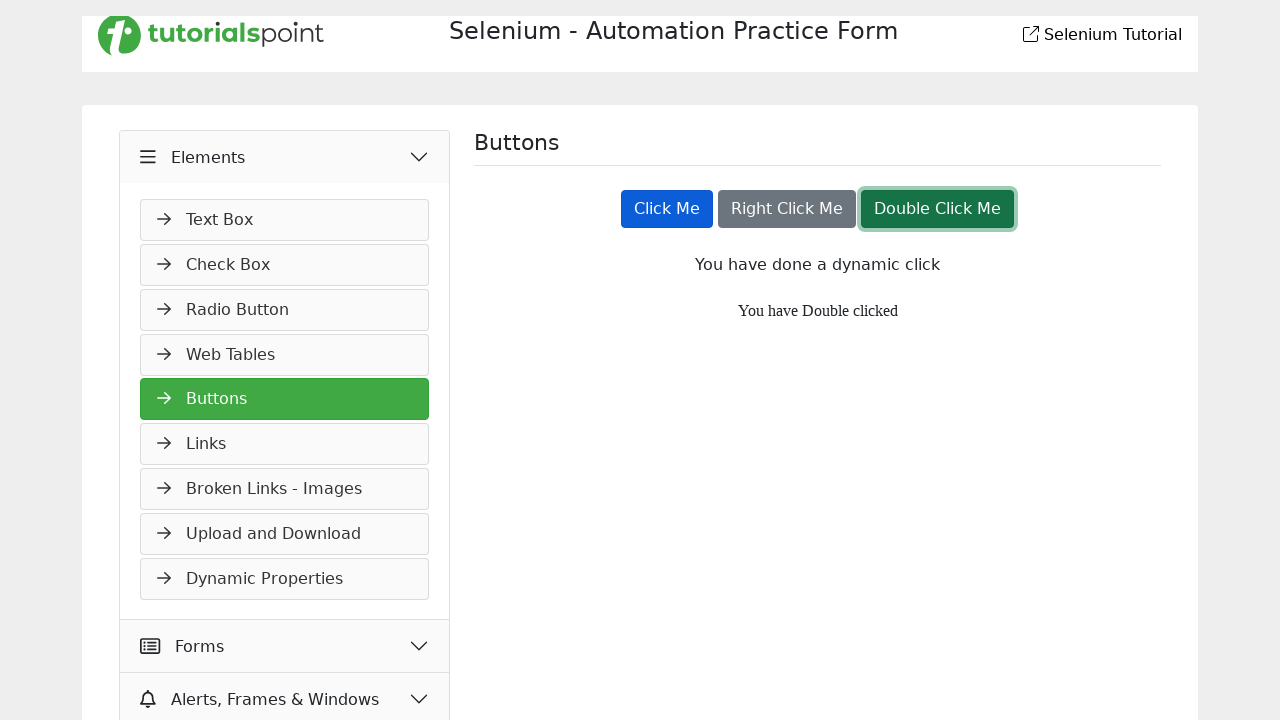

Hovered over the text-box link at (285, 182) on a[href='text-box.php']
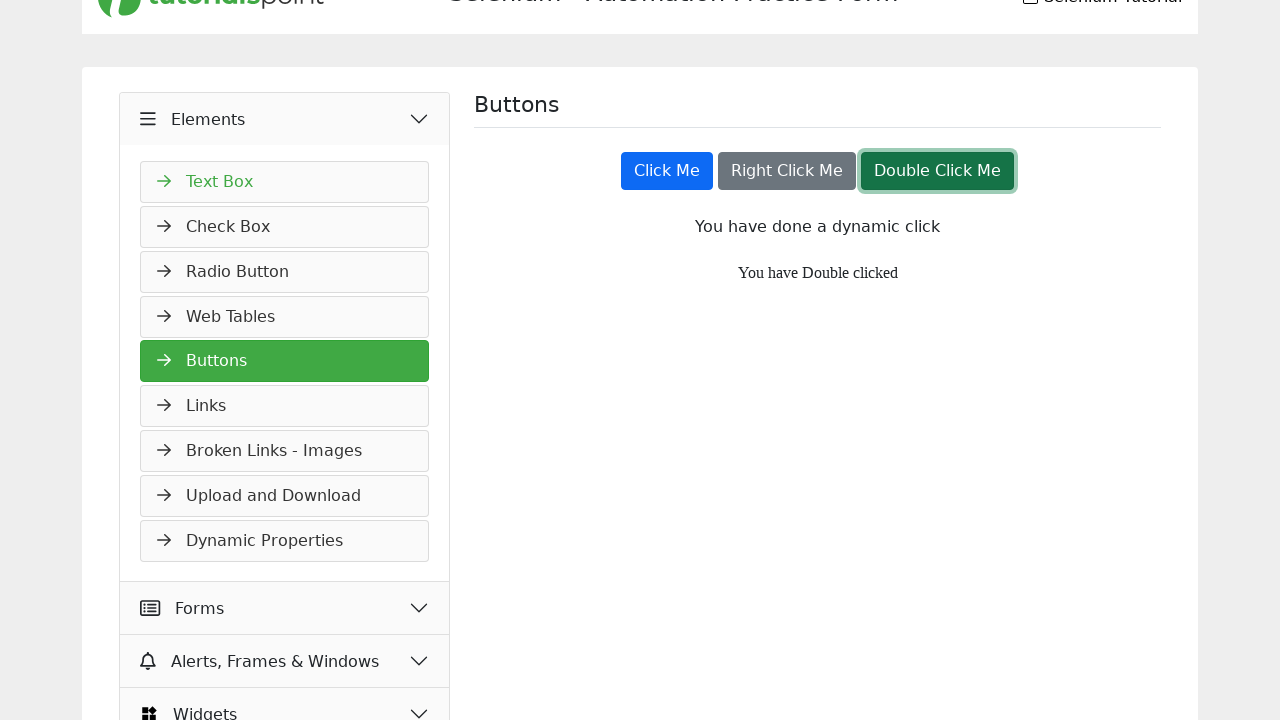

Pressed arrow down key again
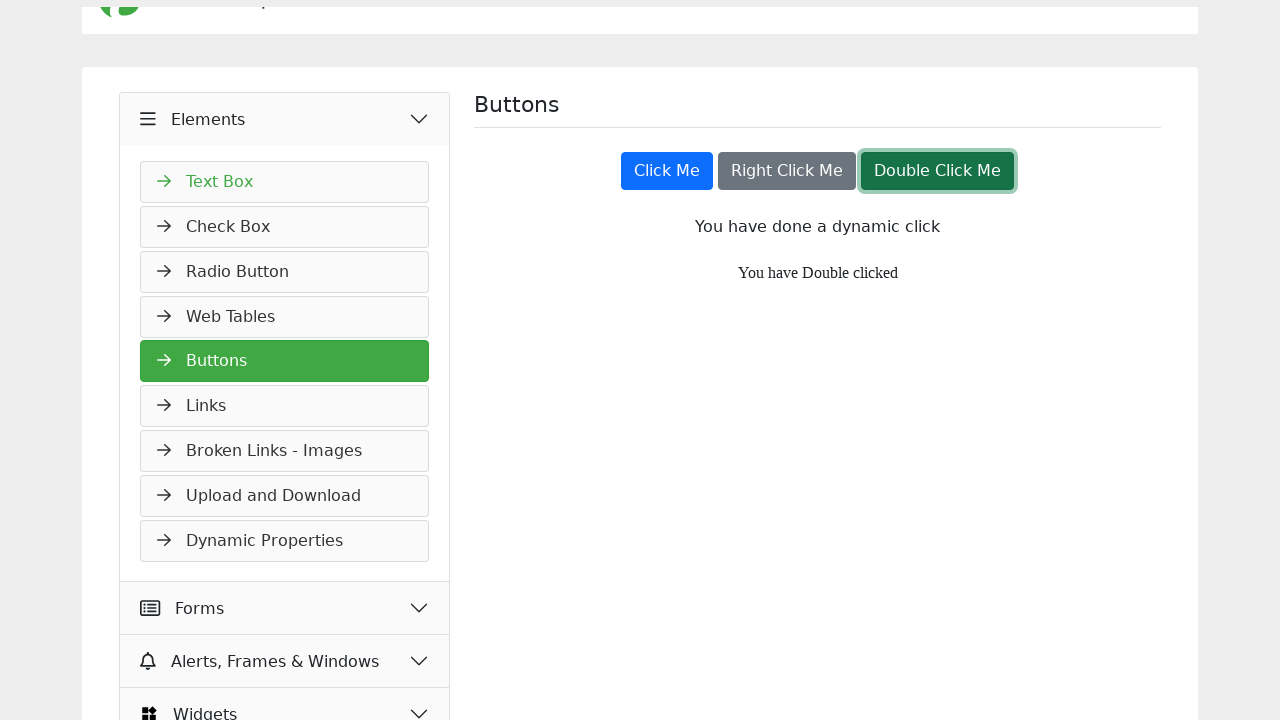

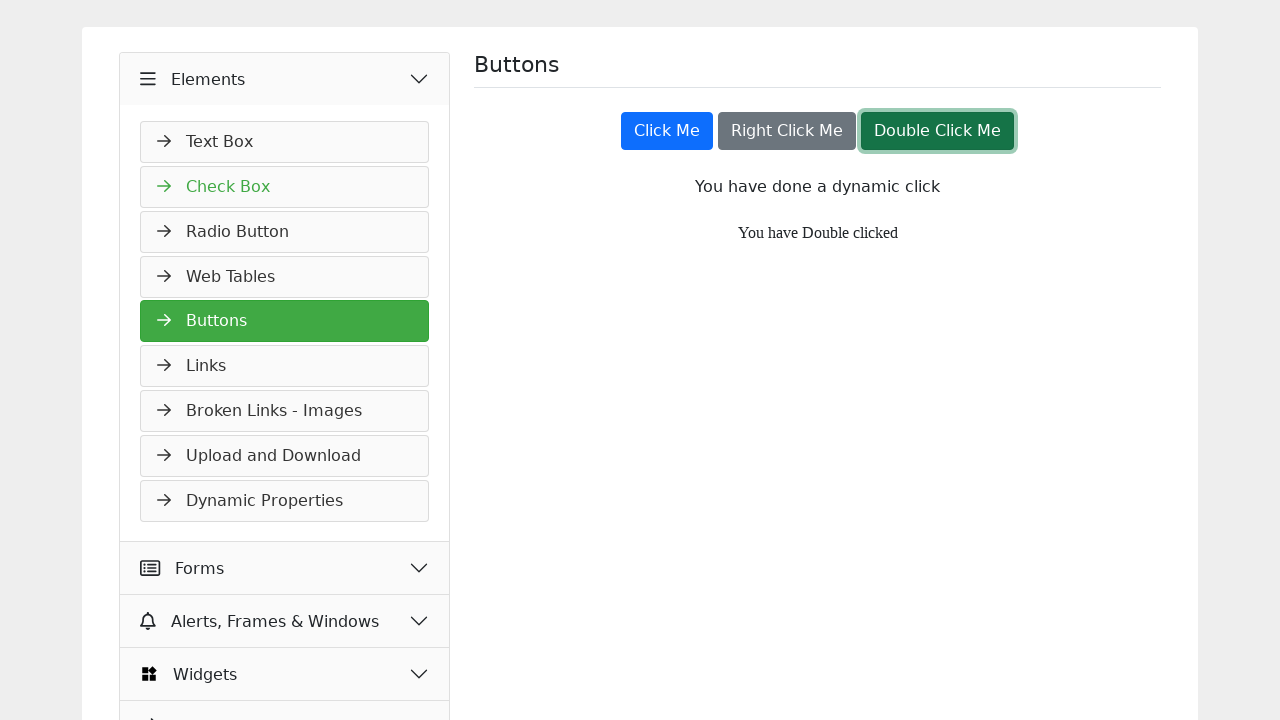